Waits for a price condition to be met, then books an item and solves a mathematical captcha by calculating the natural logarithm of a trigonometric expression

Starting URL: http://suninjuly.github.io/explicit_wait2.html

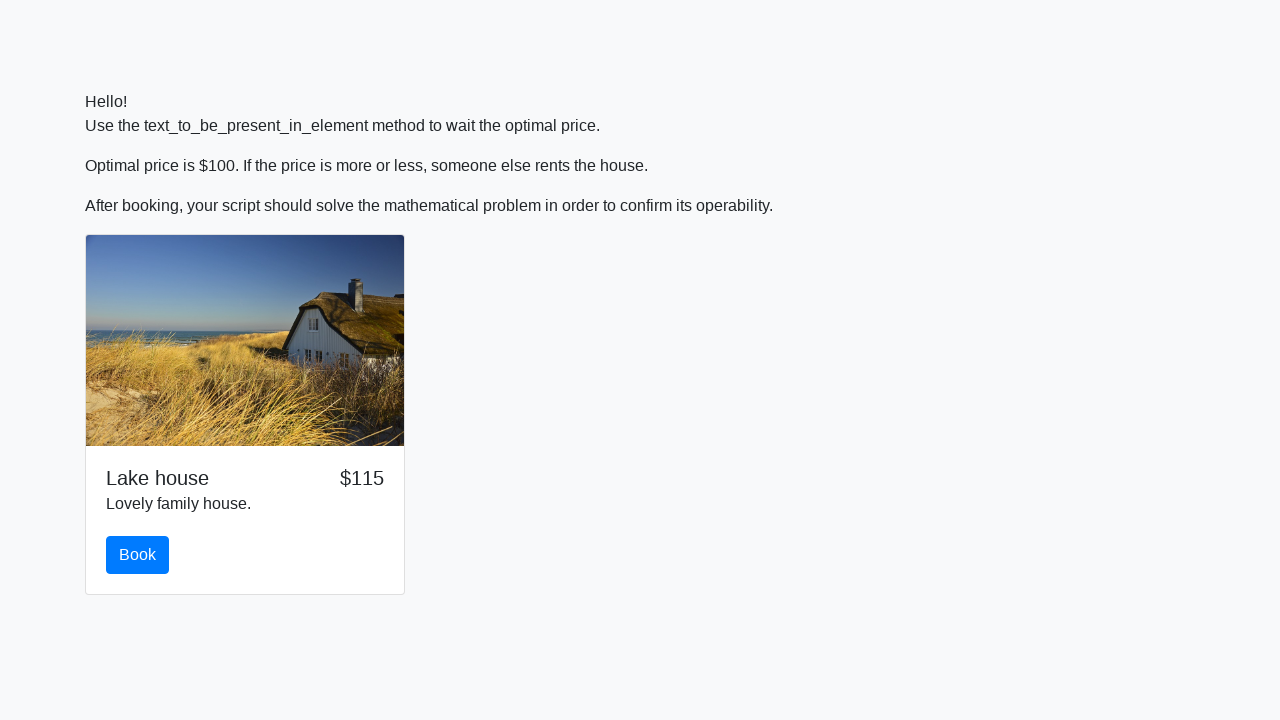

Waited for price to reach $100
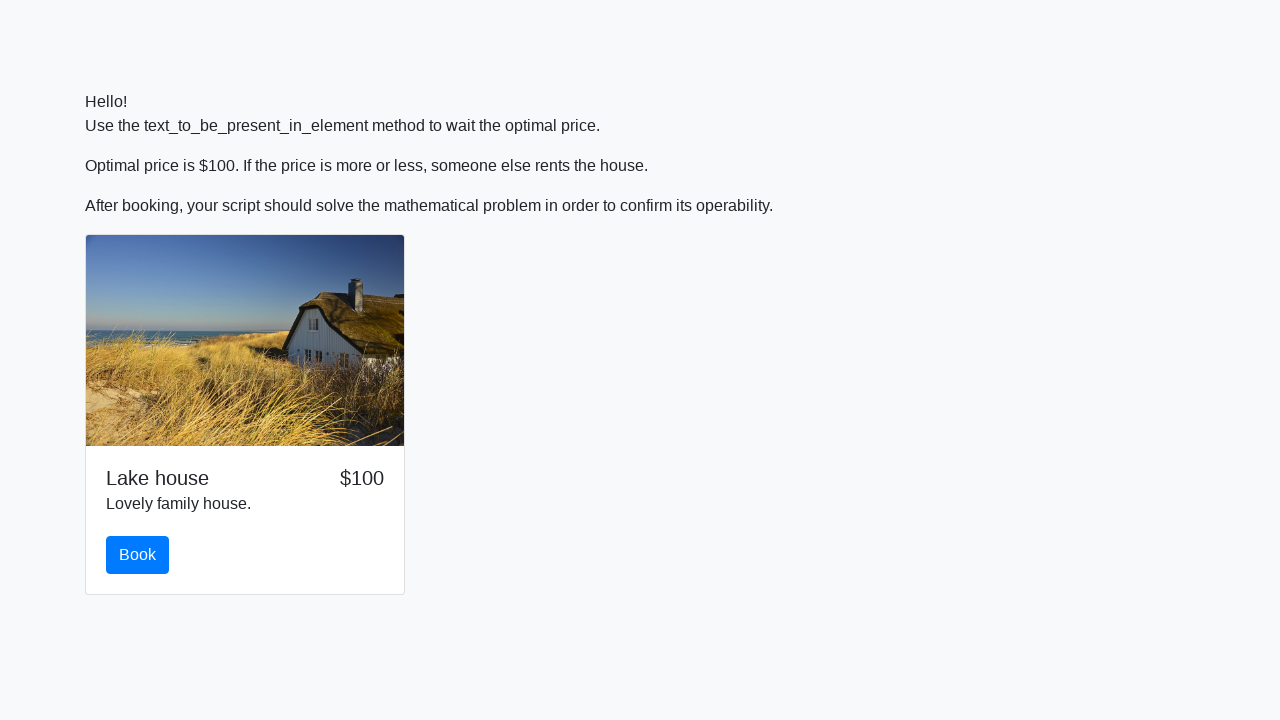

Clicked the book button at (138, 555) on #book
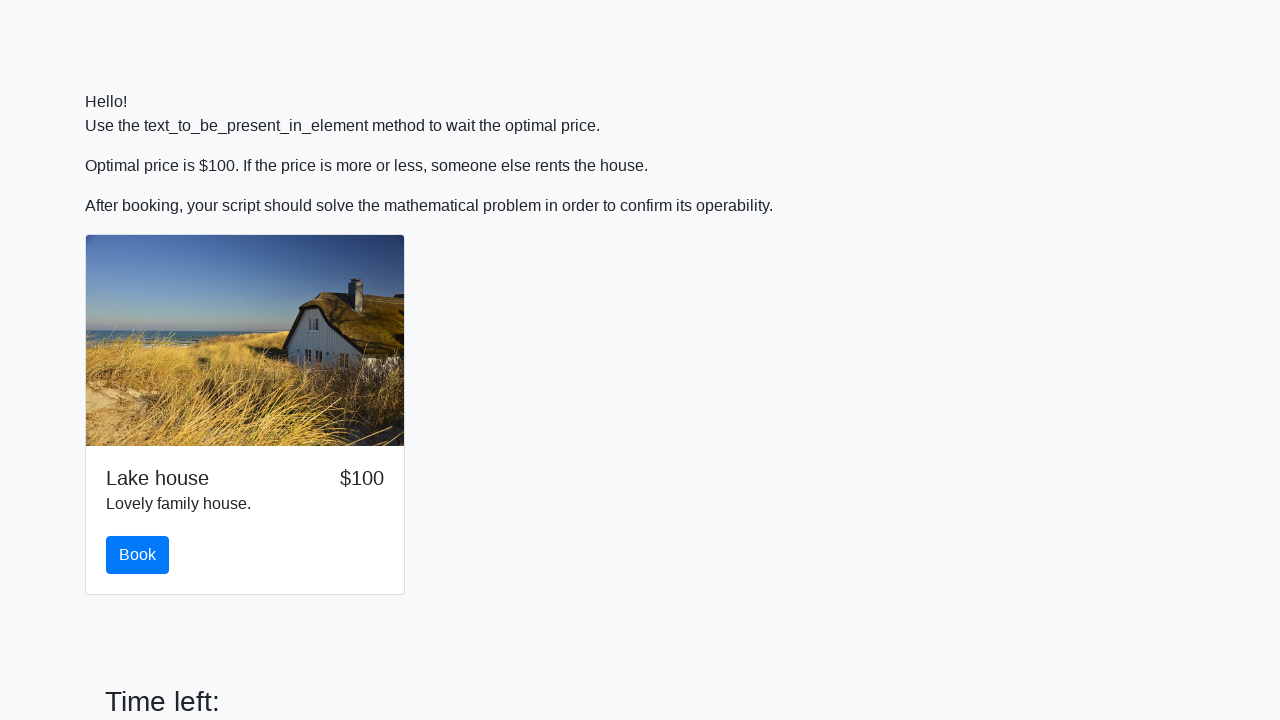

Retrieved input value: 228
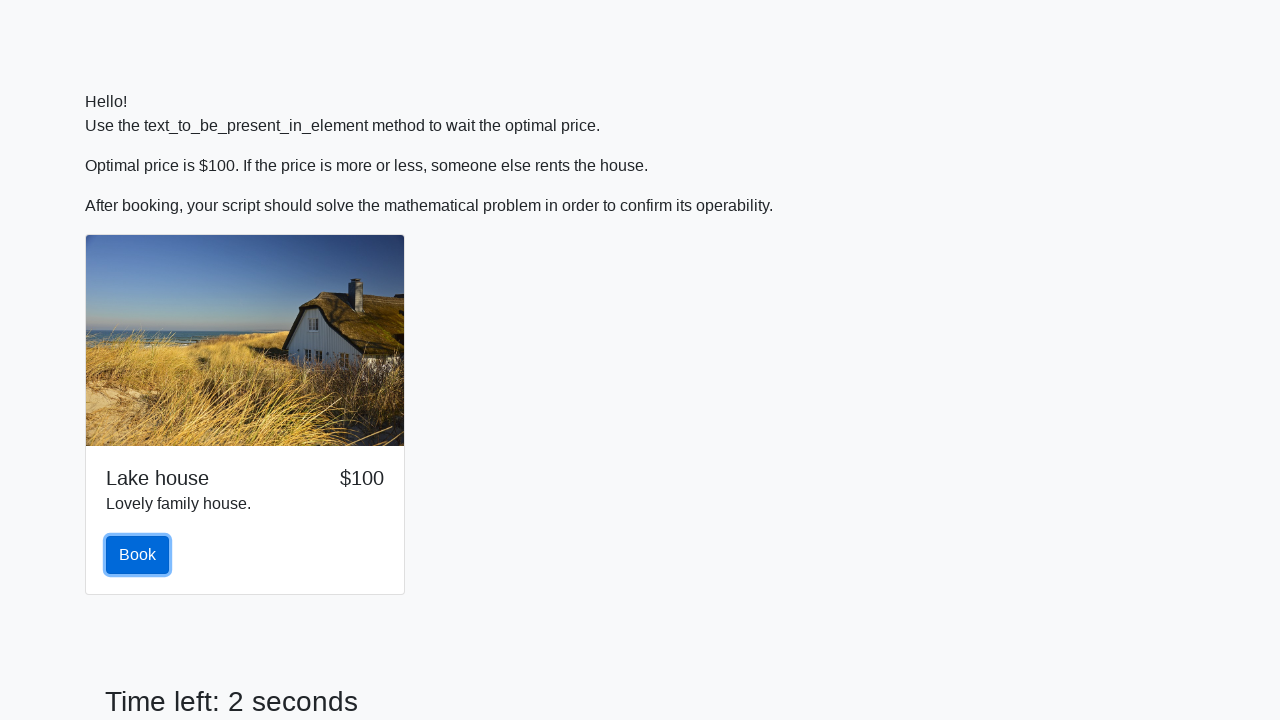

Calculated answer using natural logarithm of trigonometric expression: 2.4571479806943204
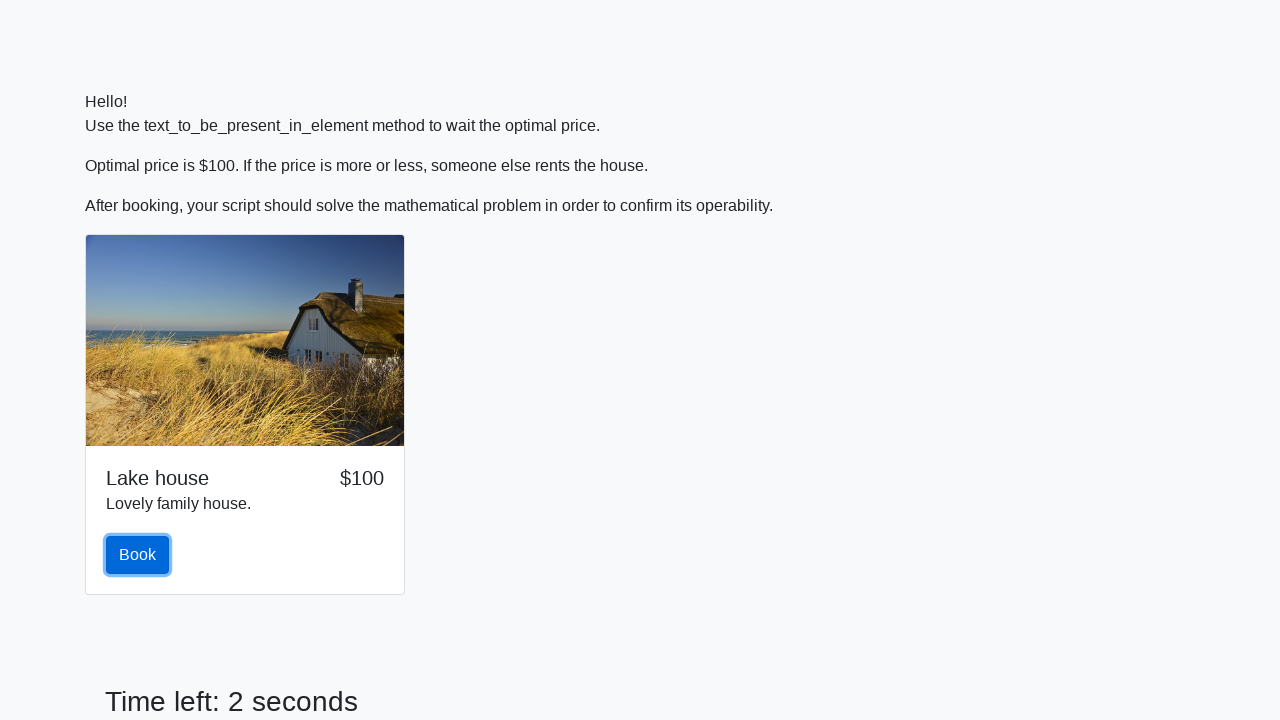

Filled answer field with calculated result on #answer
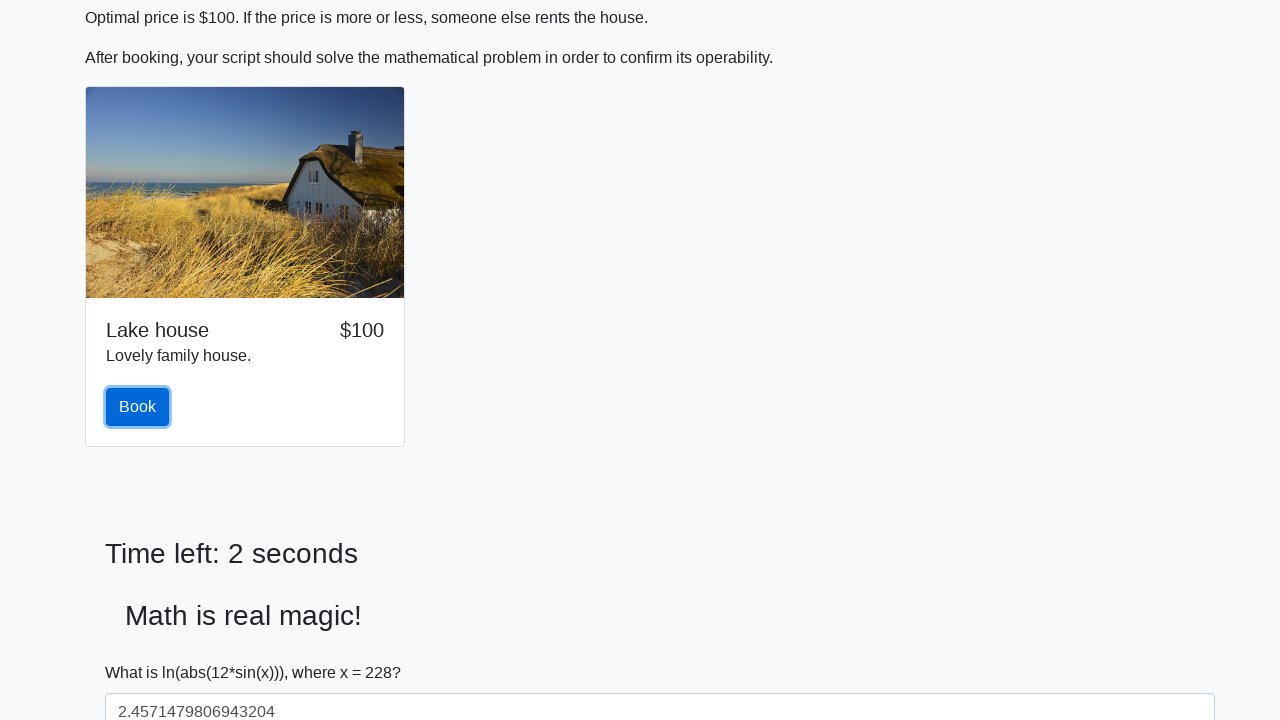

Submitted the form at (143, 651) on button[type='submit']
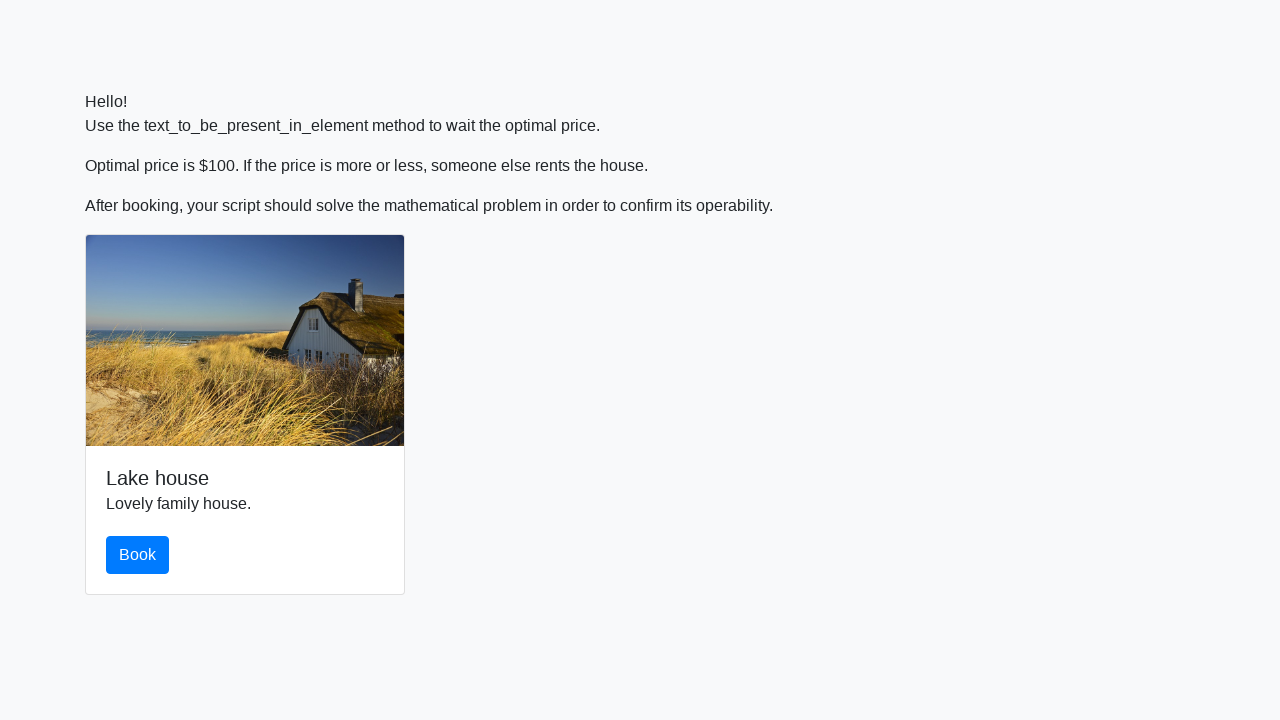

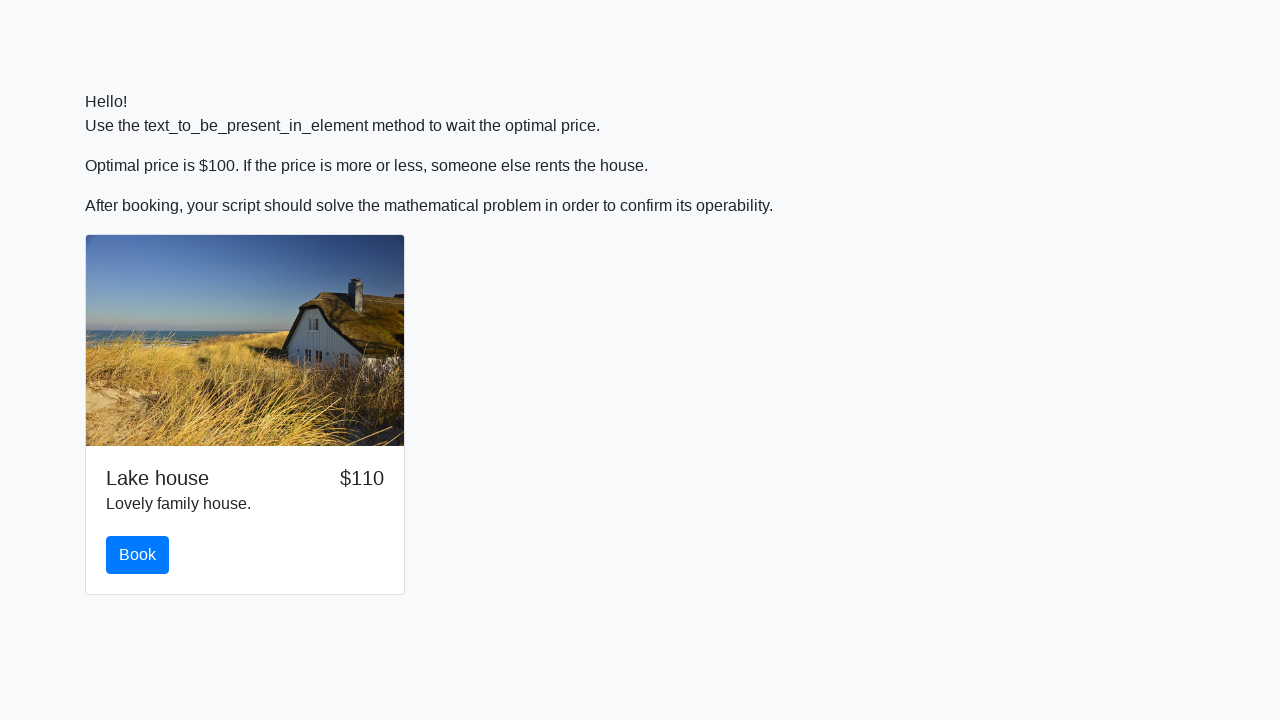